Tests window/tab switching functionality by searching for "Selenium" in a Wikipedia search widget, clicking on multiple search results that open new tabs, then finding and closing a specific tab by its title before returning to the original tab.

Starting URL: https://testautomationpractice.blogspot.com/

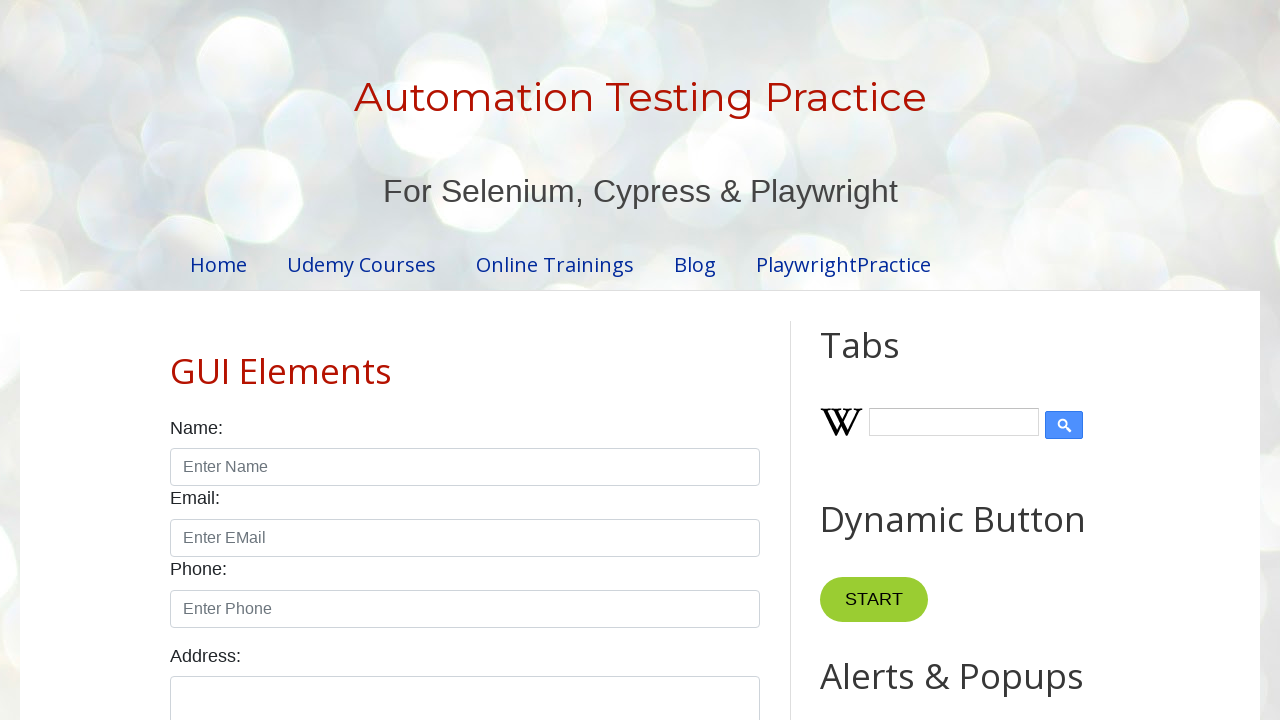

Filled Wikipedia search input with 'Selenium' on #Wikipedia1_wikipedia-search-input
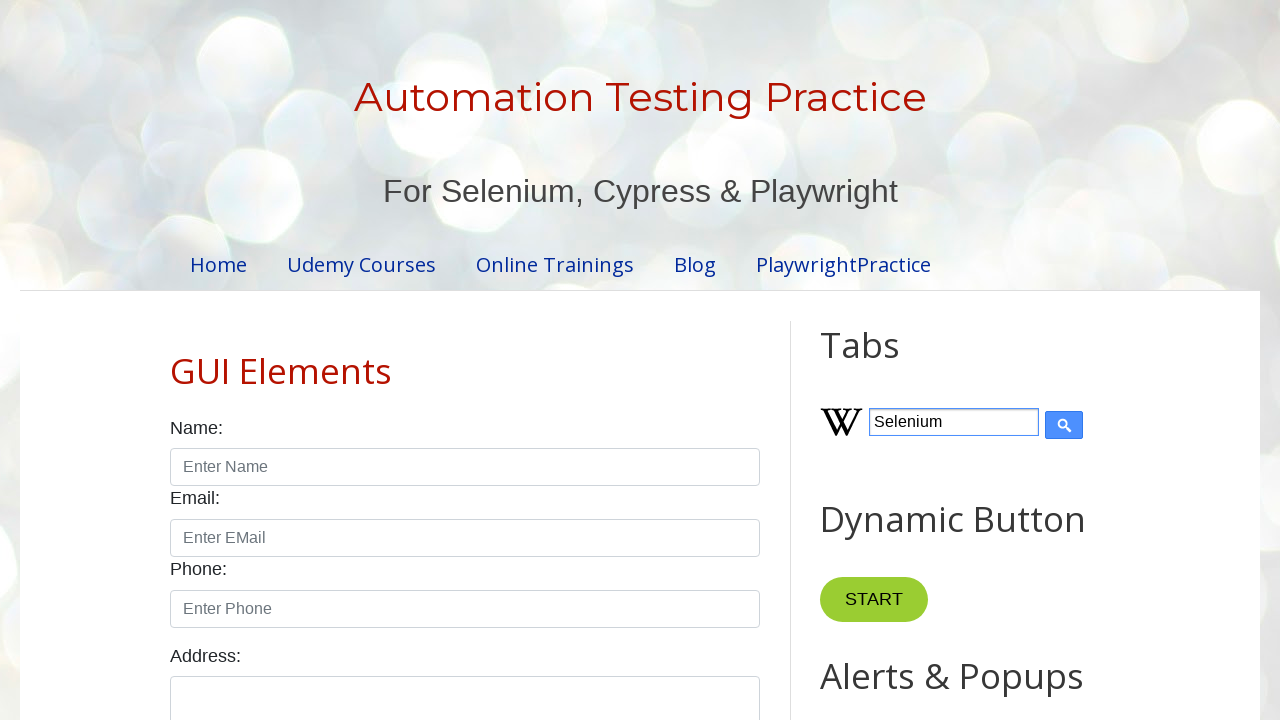

Pressed Enter to search for Selenium on #Wikipedia1_wikipedia-search-input
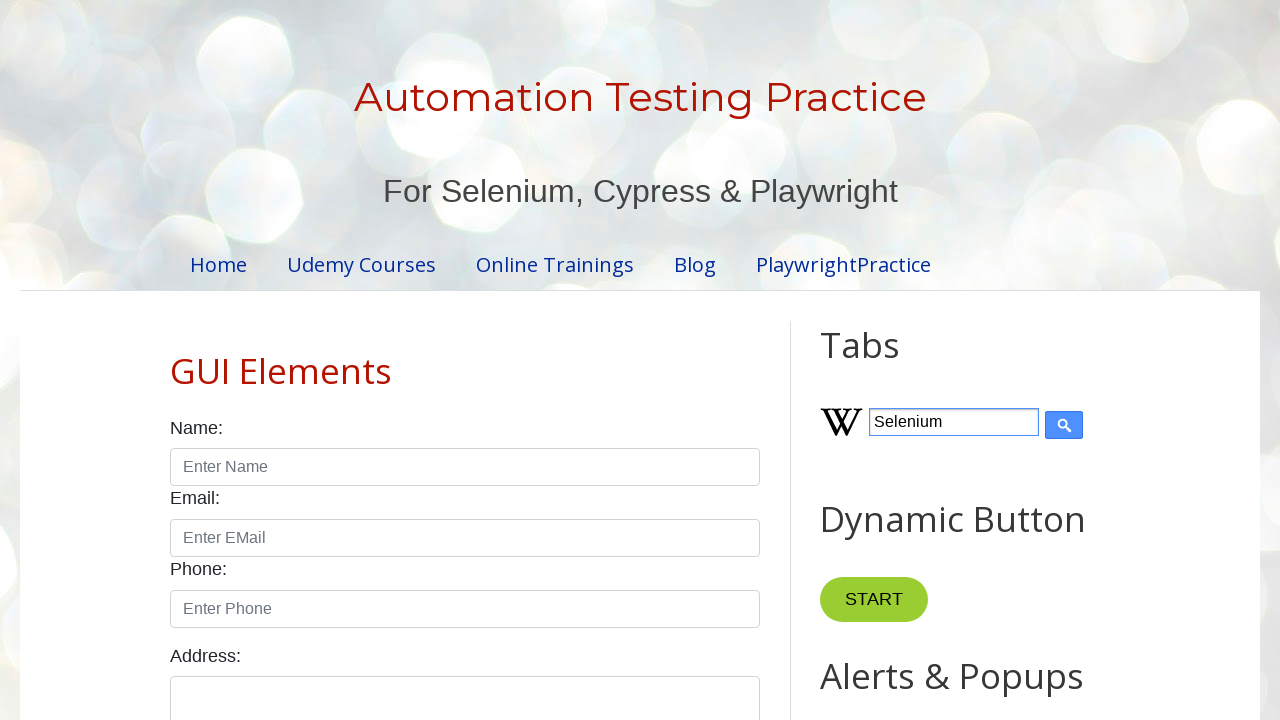

Waited 3 seconds for search results to load
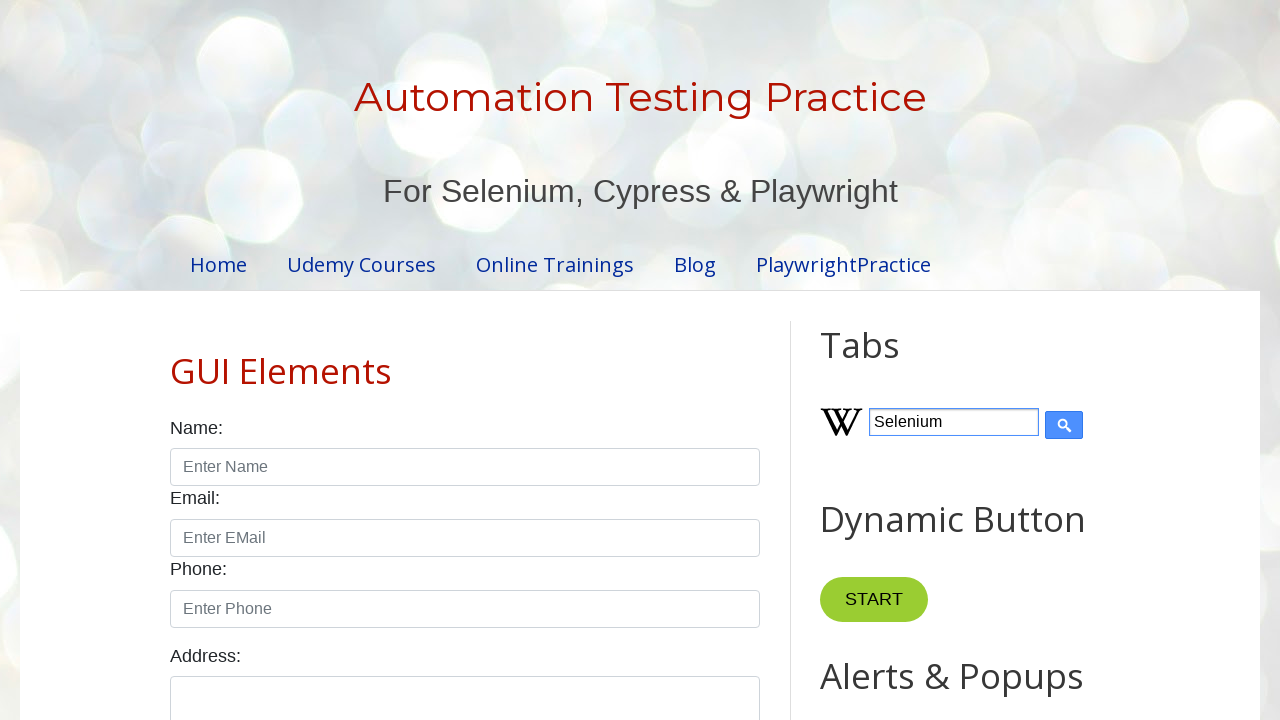

Found 0 search results
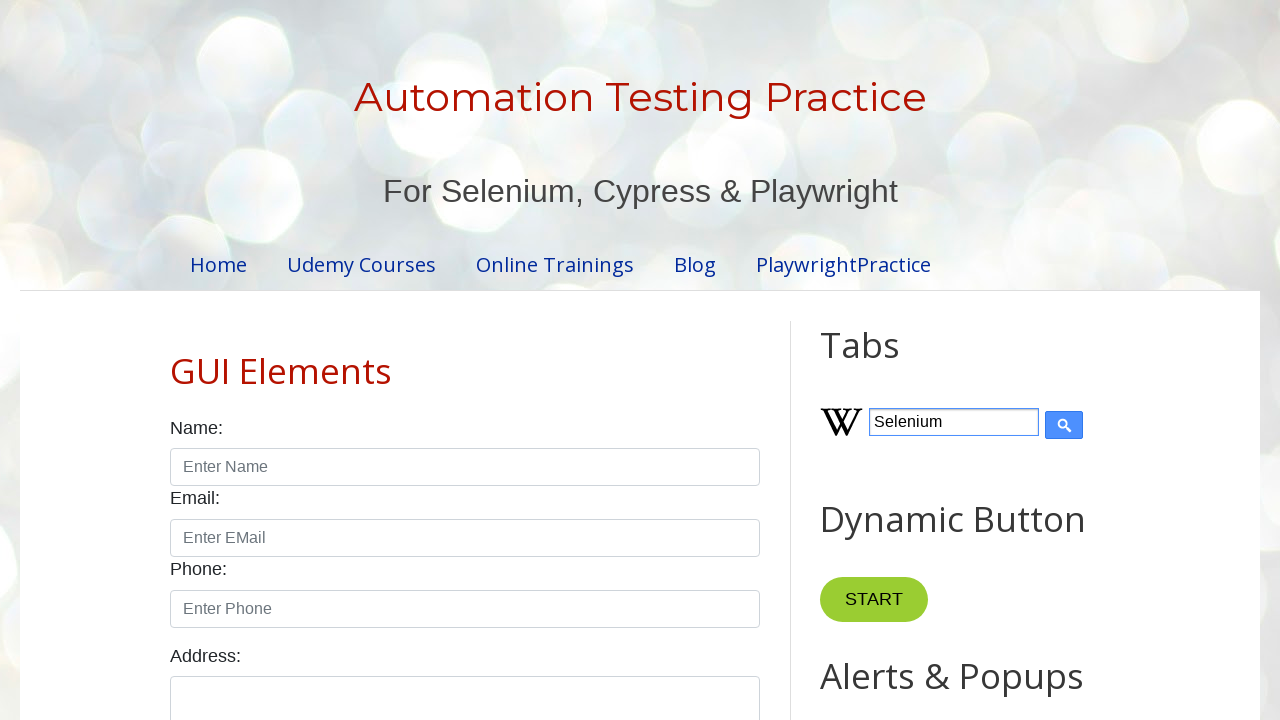

Checked page title: 'Automation Testing Practice'
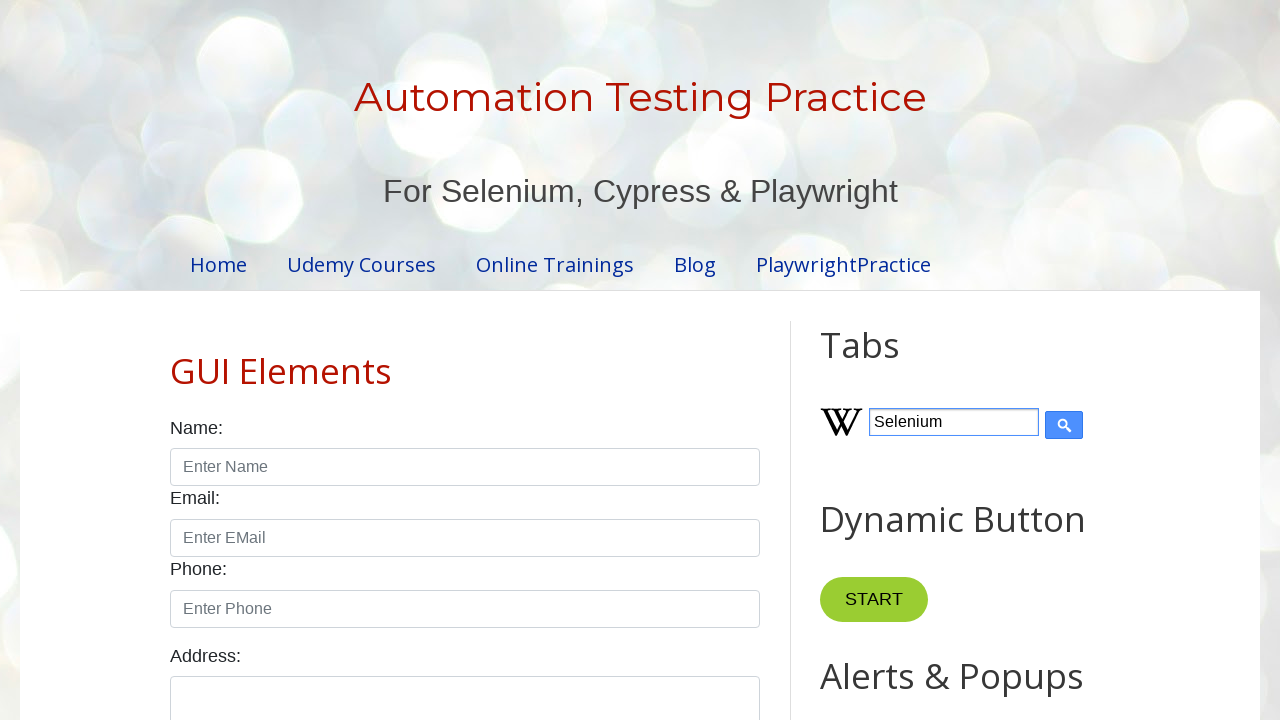

Switched back to original home tab
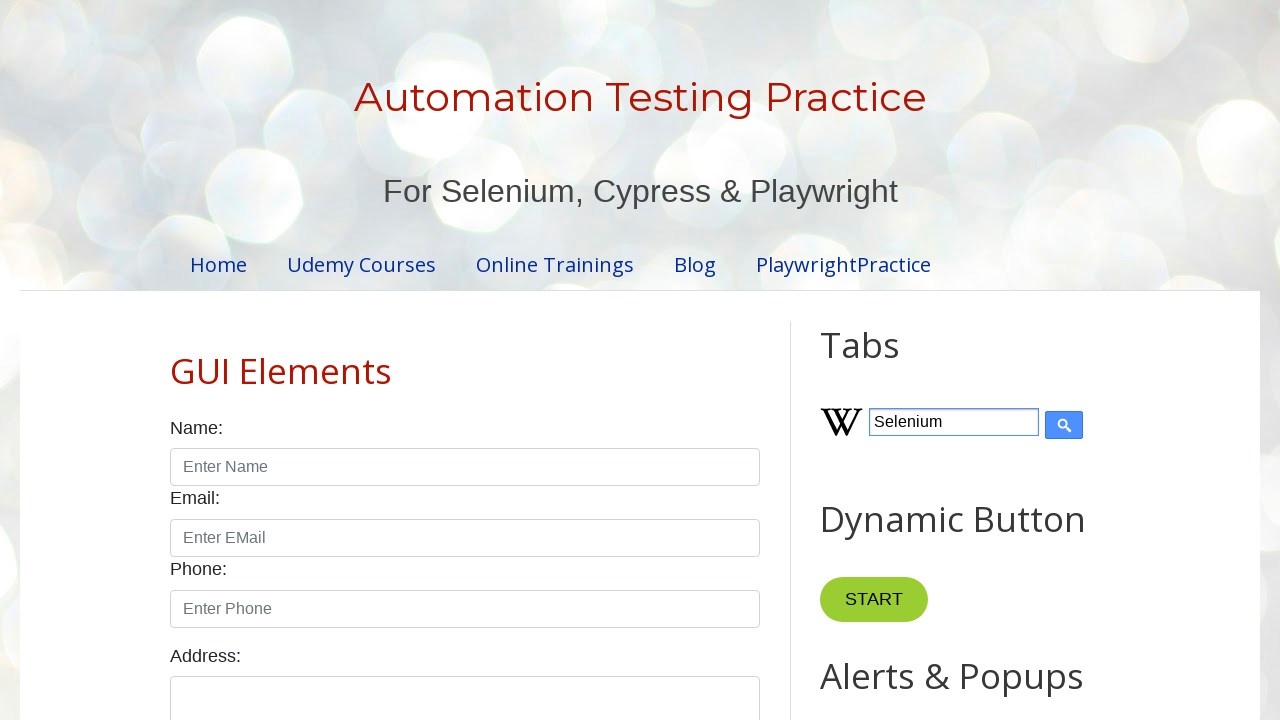

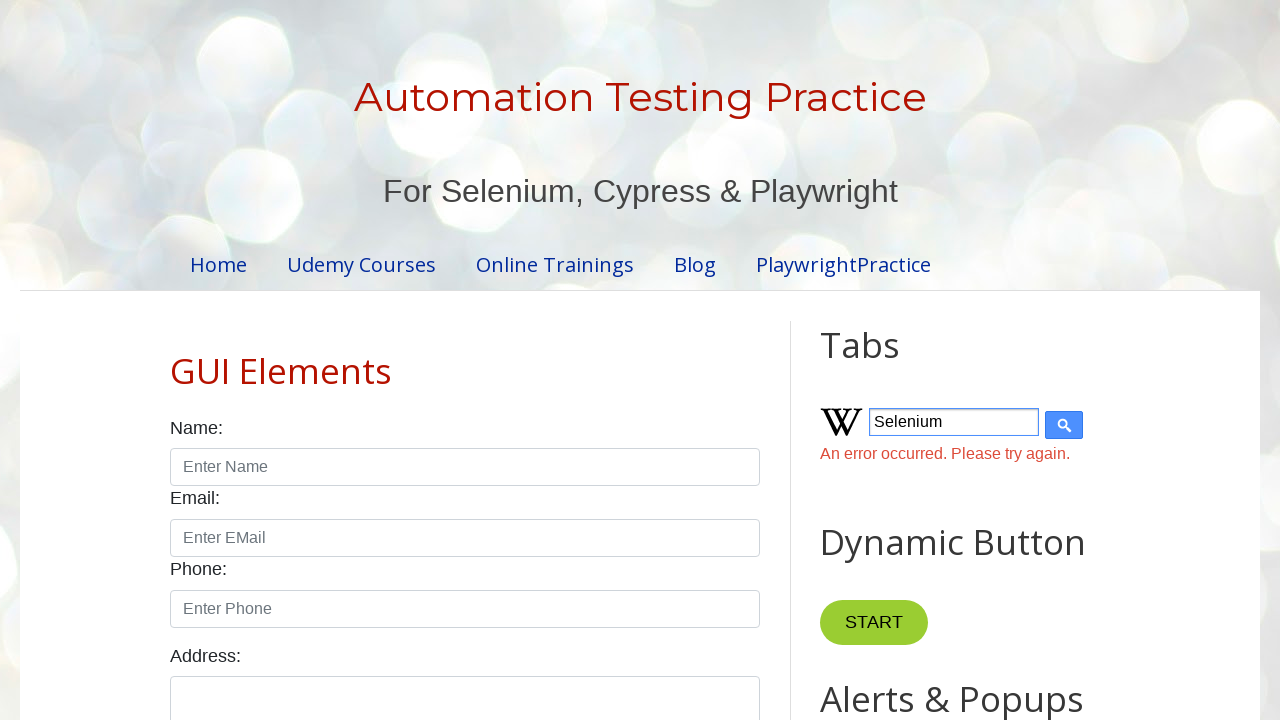